Tests input functionality by filling a number input field with a value

Starting URL: https://practice.cydeo.com/inputs

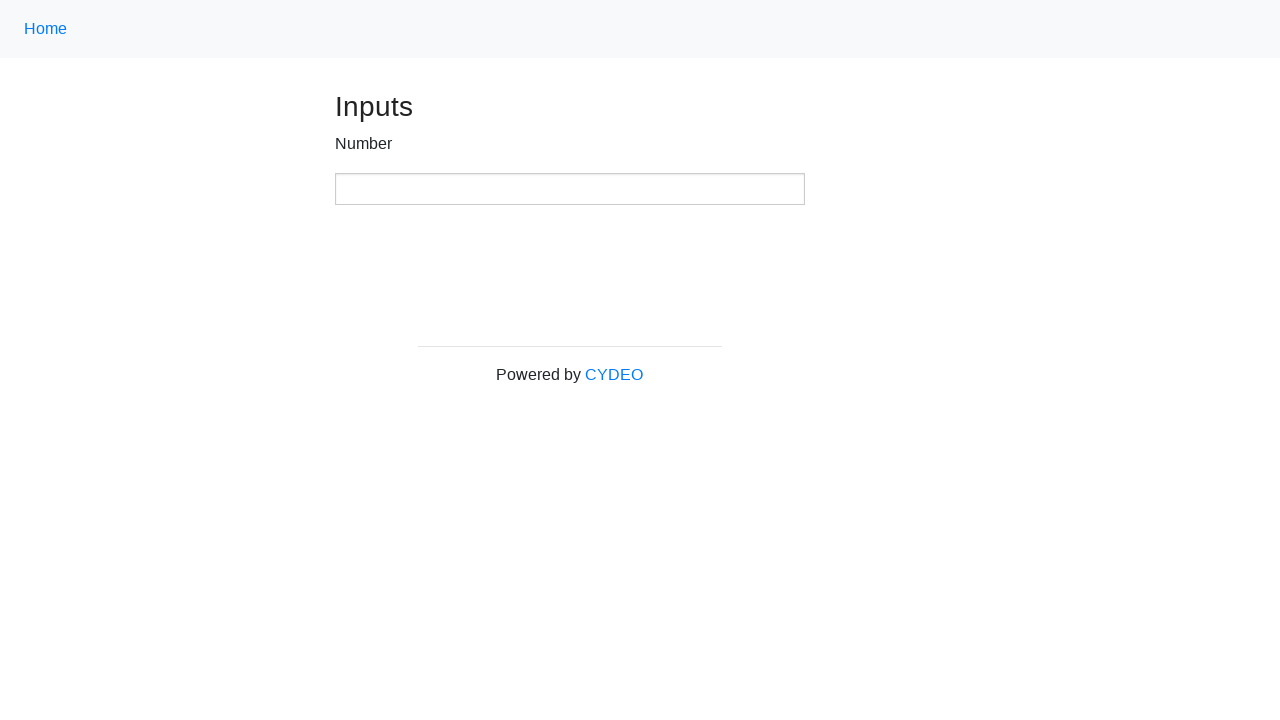

Navigated to practice input page
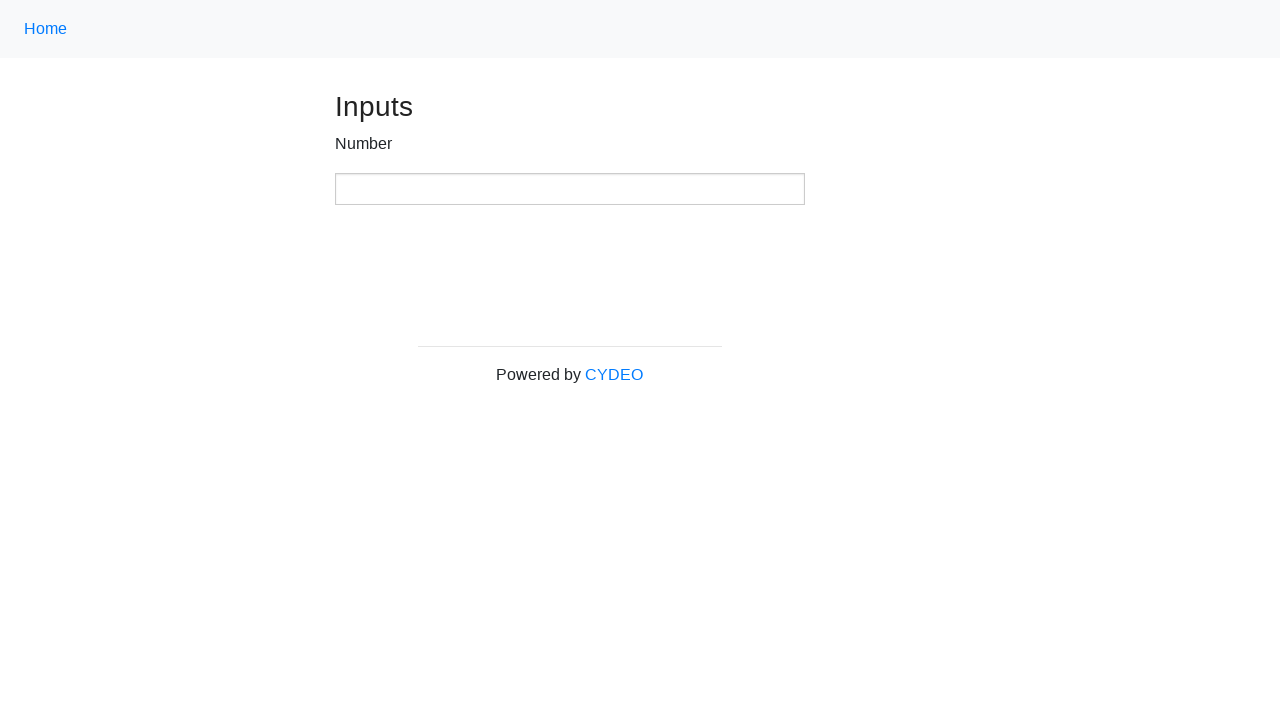

Filled number input field with value '1200' on xpath=//input[@type='number']
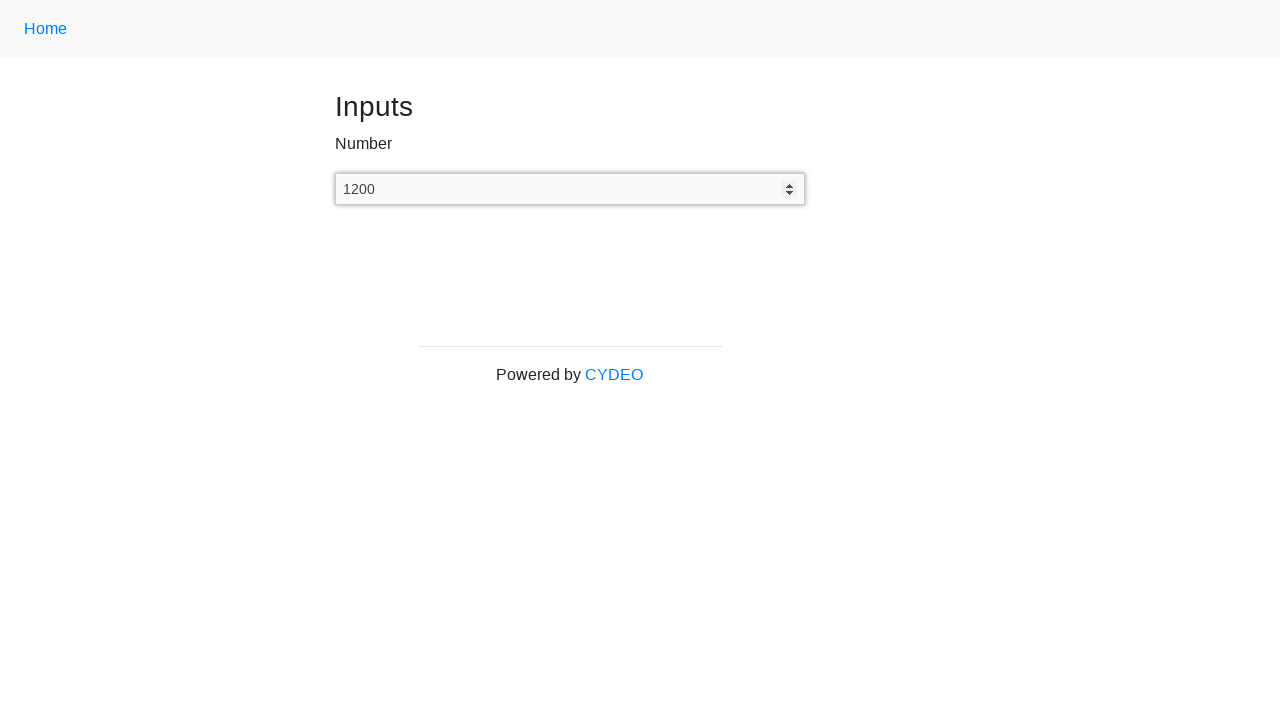

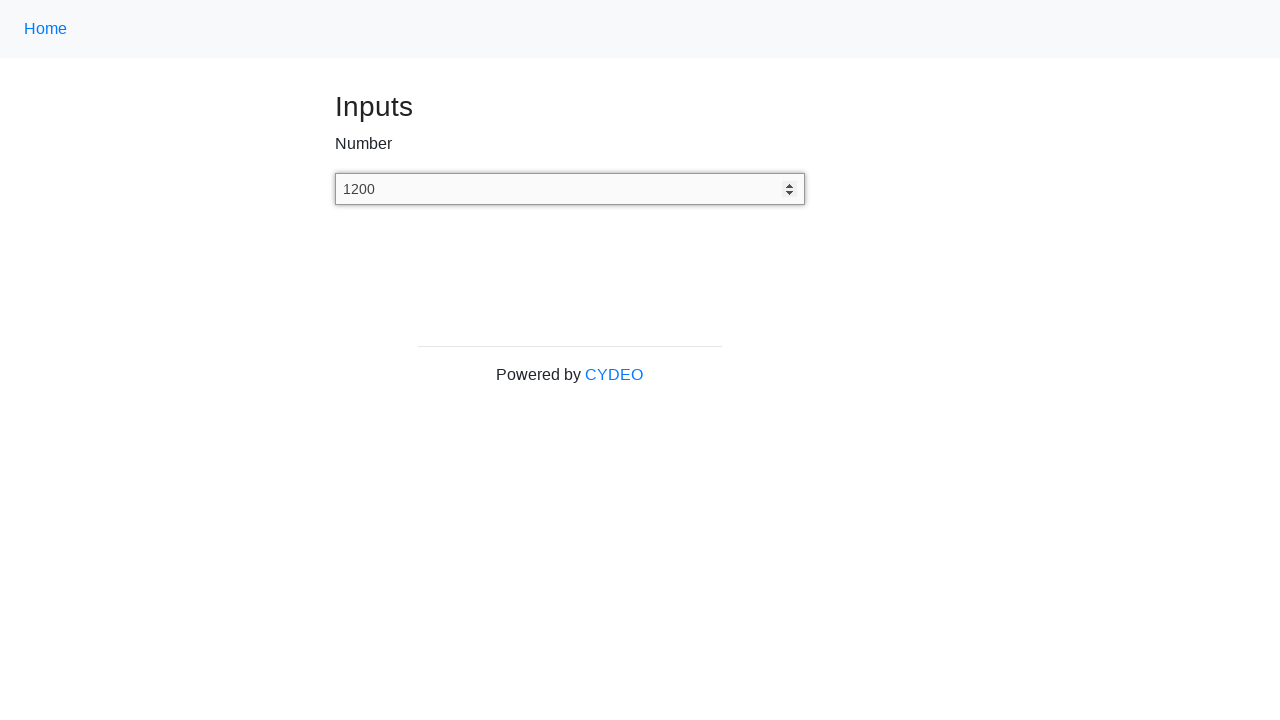